Tests keyboard actions including text input, select all, copy, and paste operations between two text areas on a text comparison website

Starting URL: https://www.comparetext.net/compare

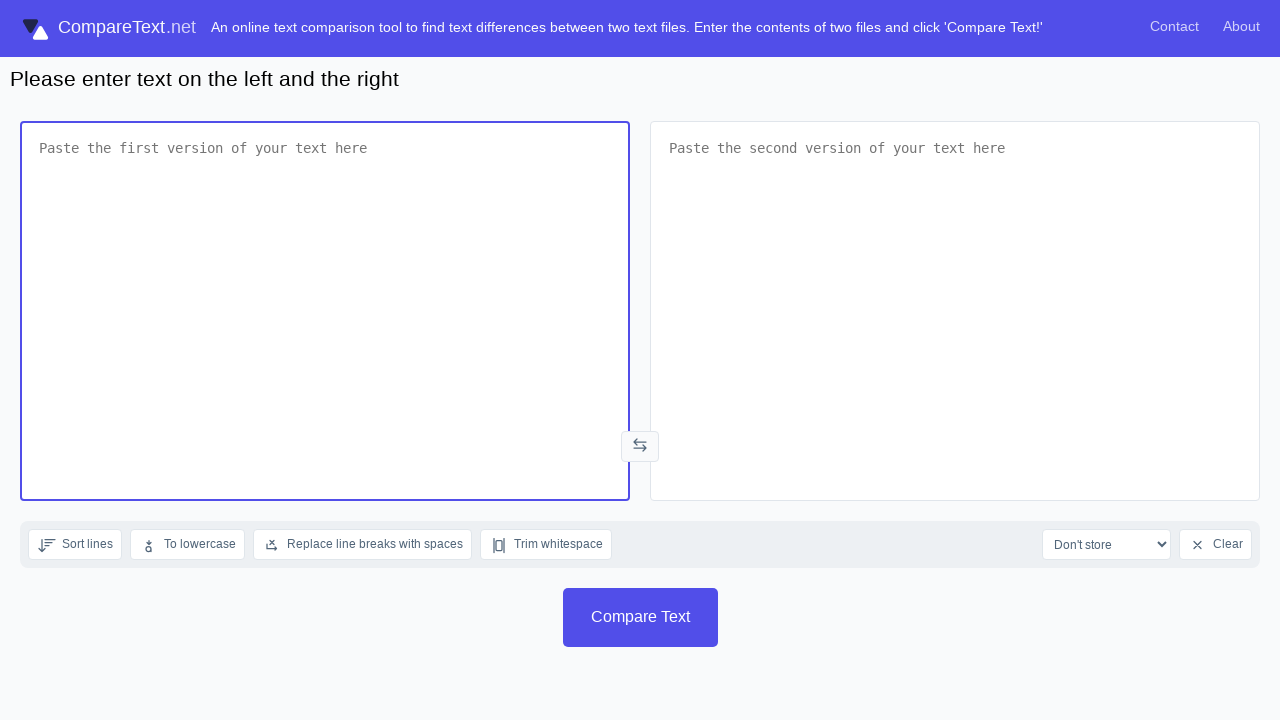

Filled left text area with keyboard action example text on textarea#left
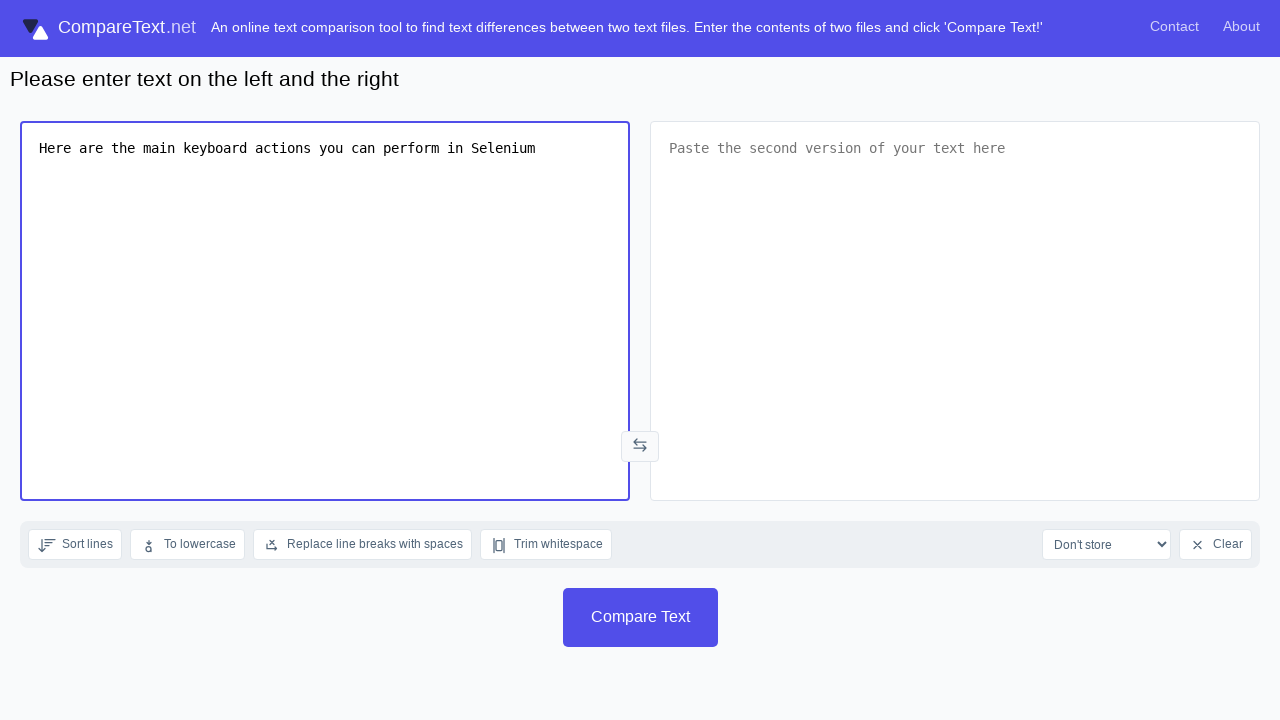

Focused on left text area on textarea#left
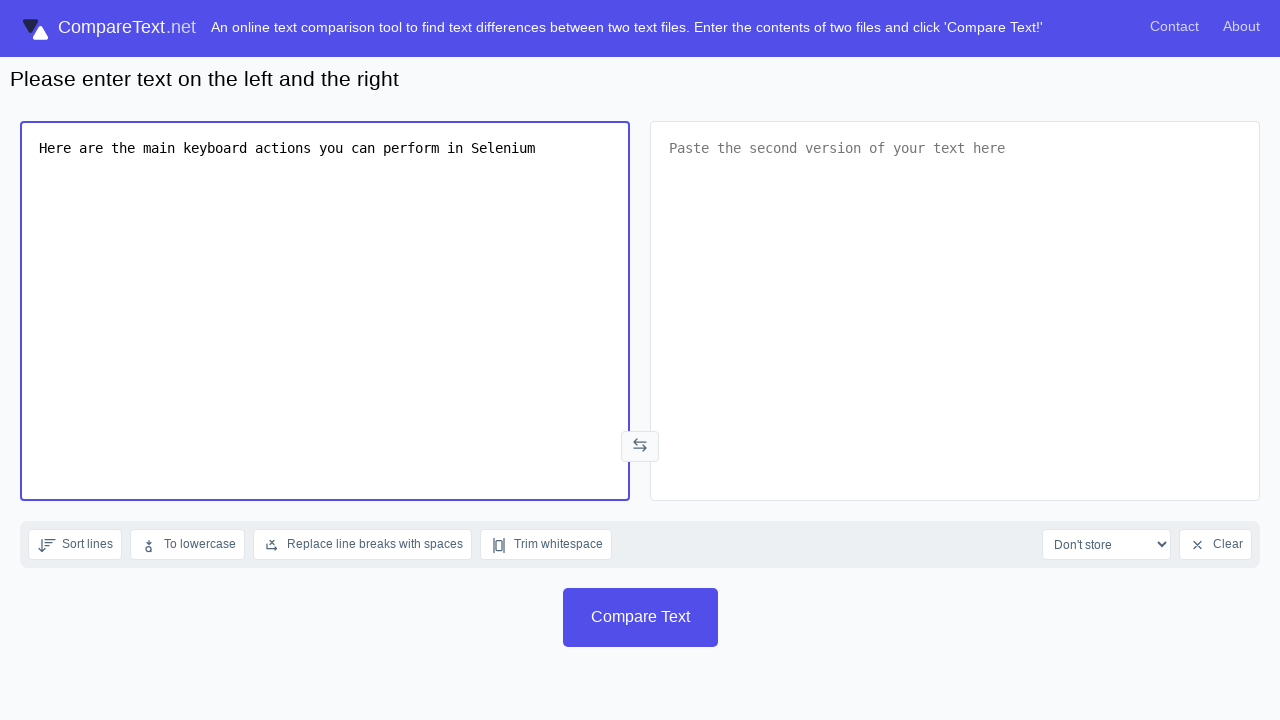

Selected all text in left text area using Ctrl+A
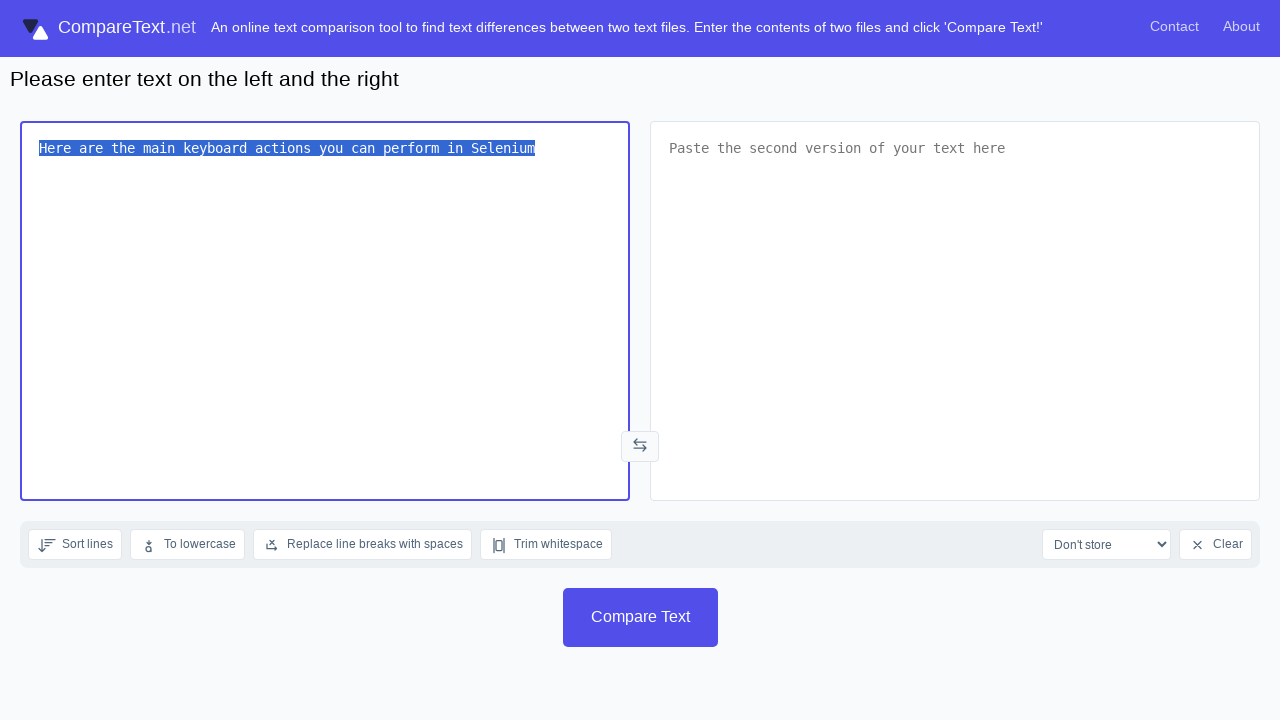

Copied selected text using Ctrl+C
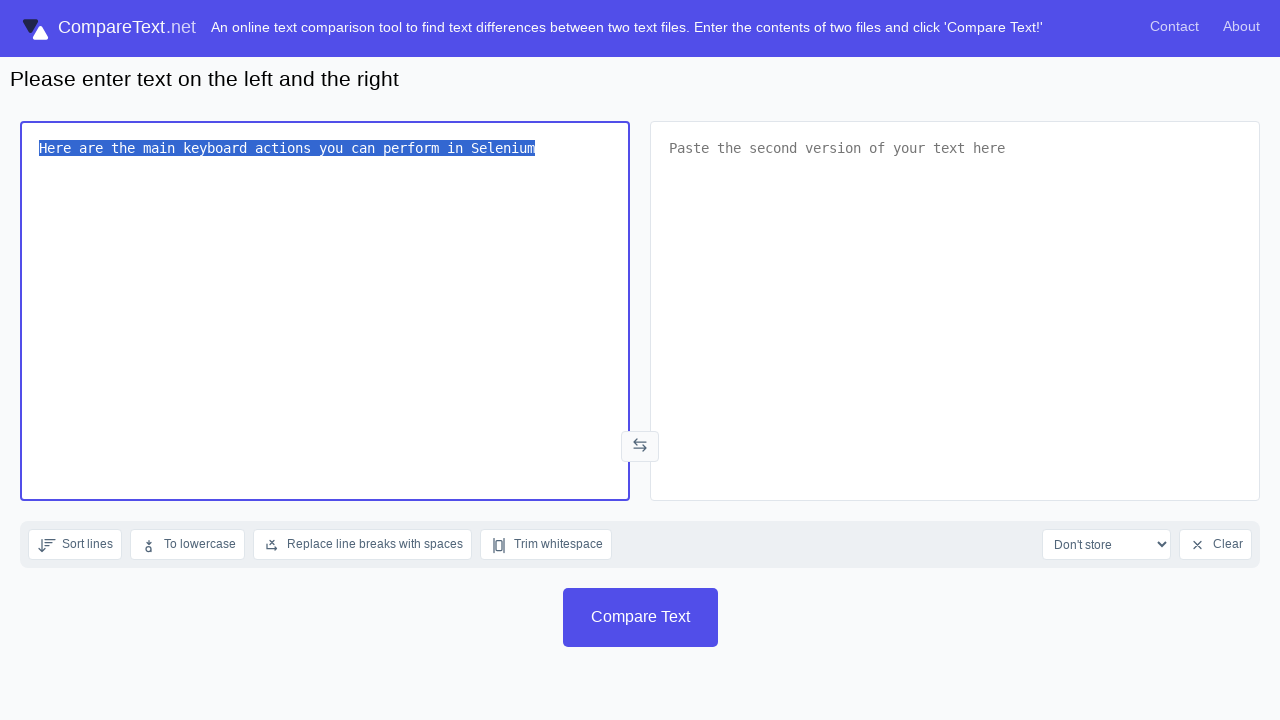

Clicked on right text area to focus at (955, 311) on textarea#right
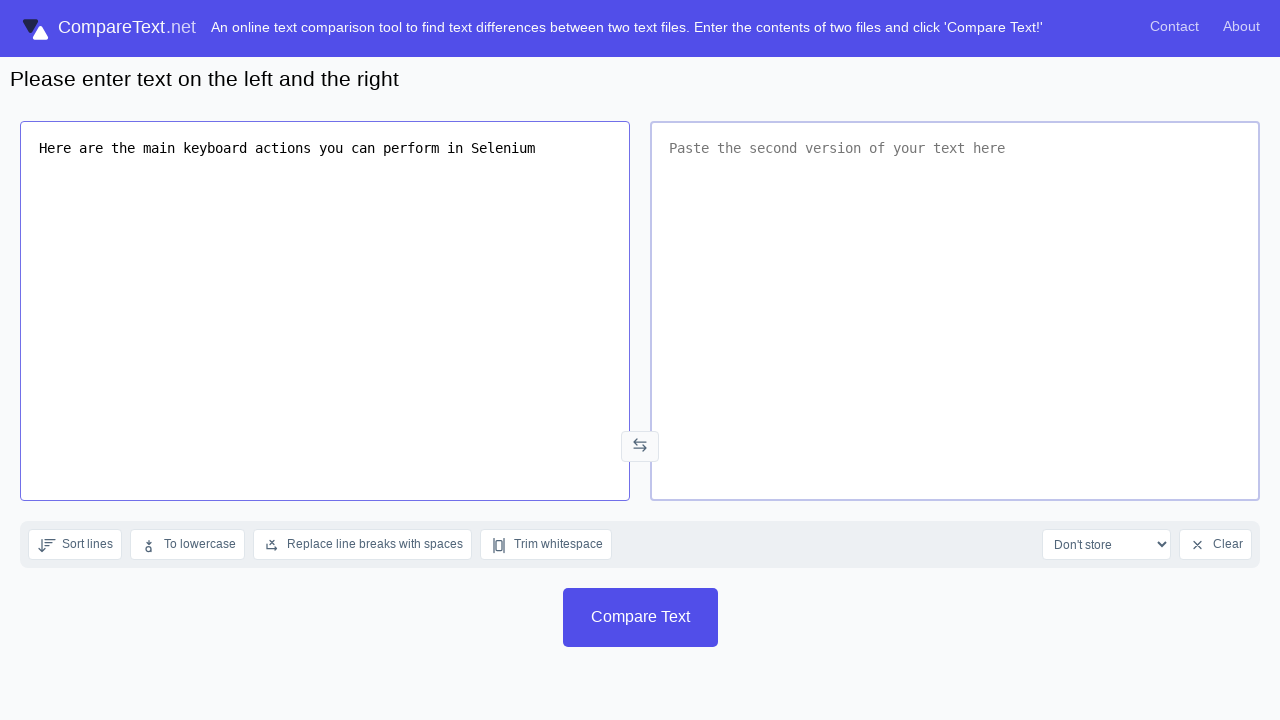

Pasted text into right text area using Ctrl+V
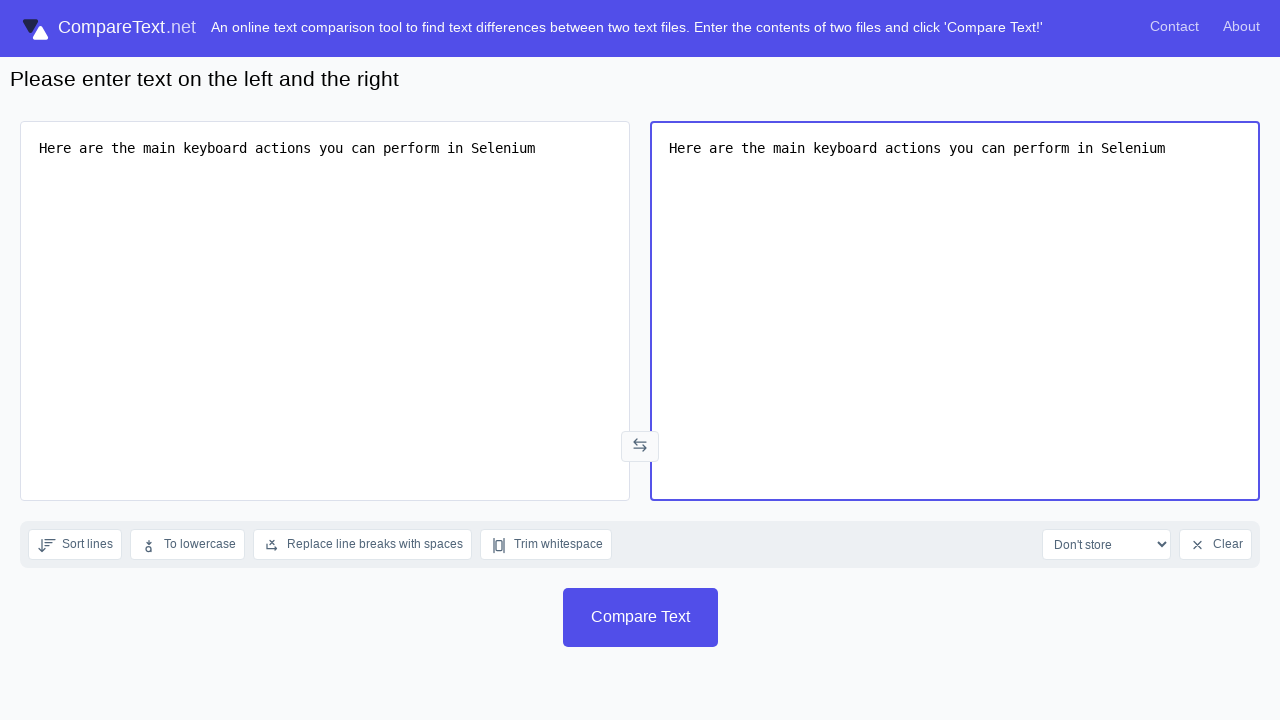

Clicked submit button to compare text areas at (640, 617) on button[type='submit'] span
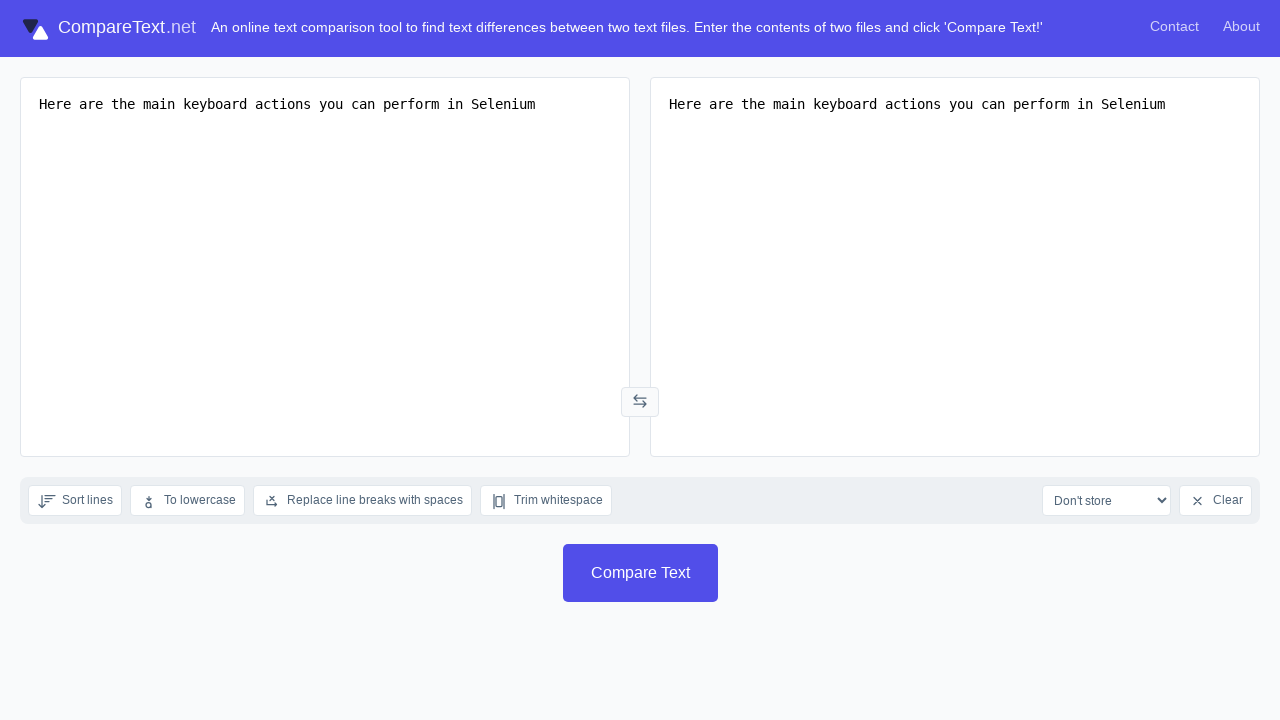

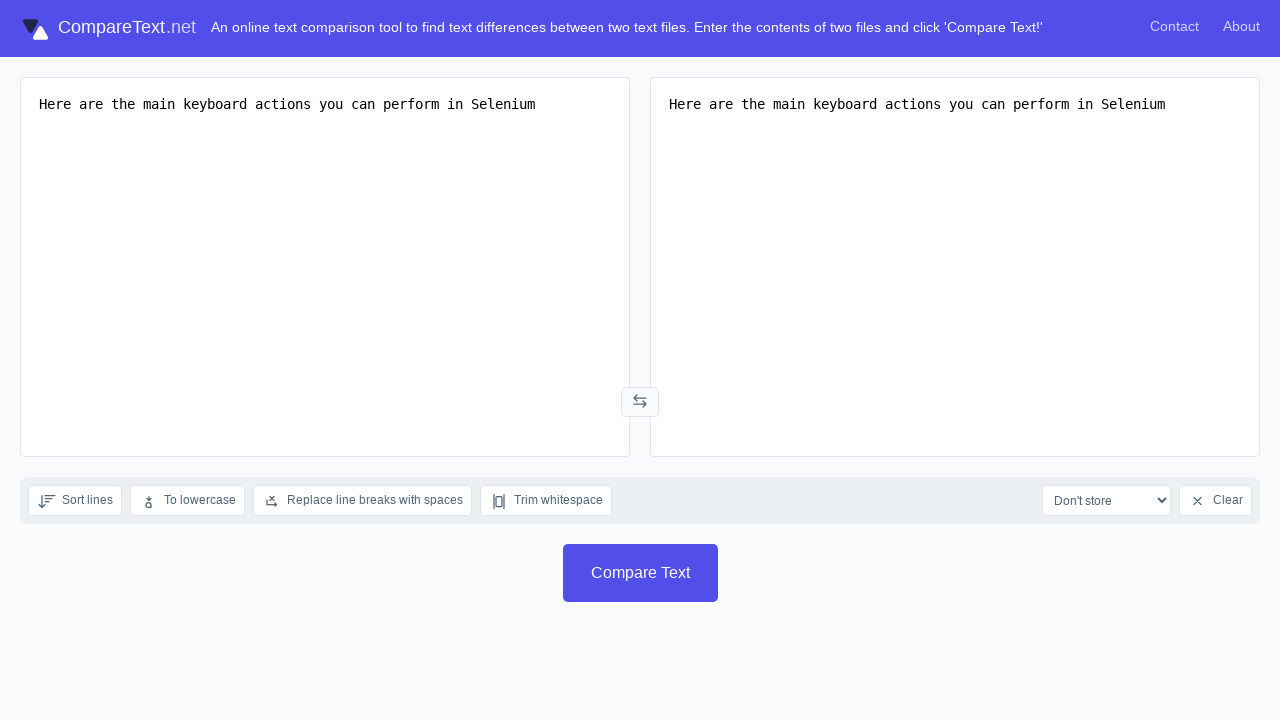